Navigates to the Pro Kabaddi league standings page and verifies that team name elements are displayed on the page.

Starting URL: https://www.prokabaddi.com/standings

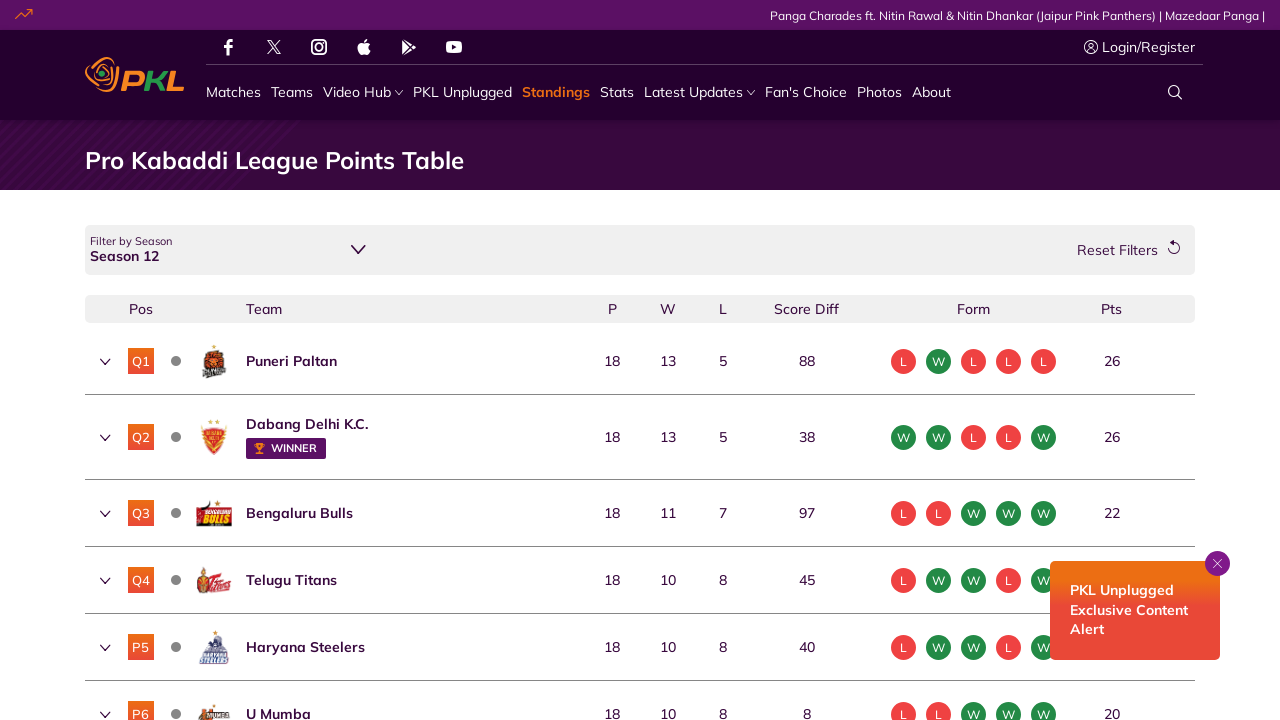

Navigated to Pro Kabaddi standings page
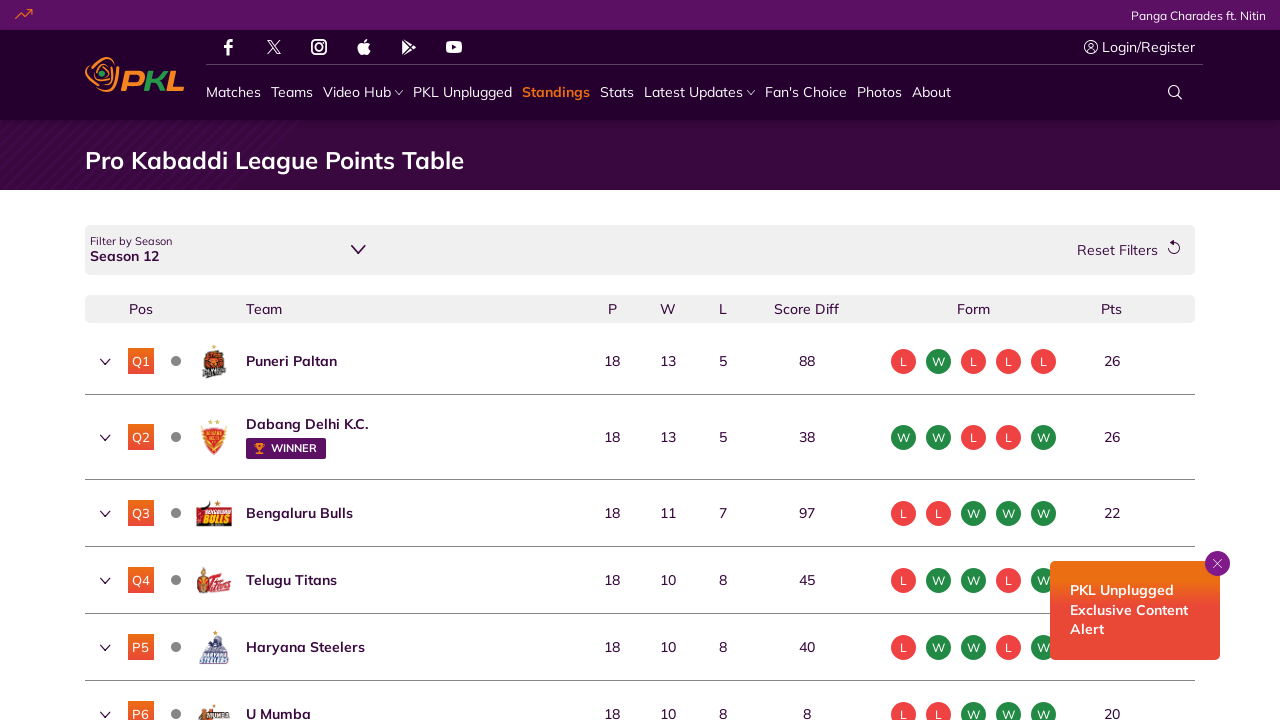

Waited for team name elements to load
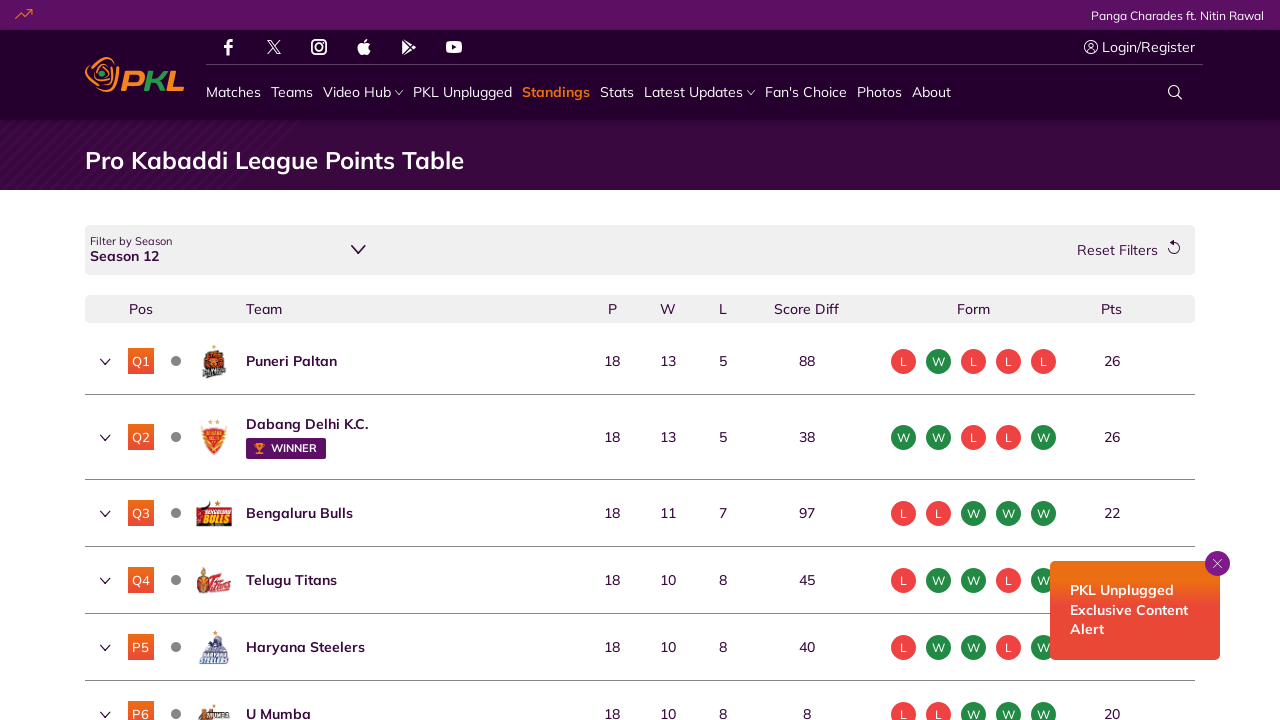

Located all team name elements on the page
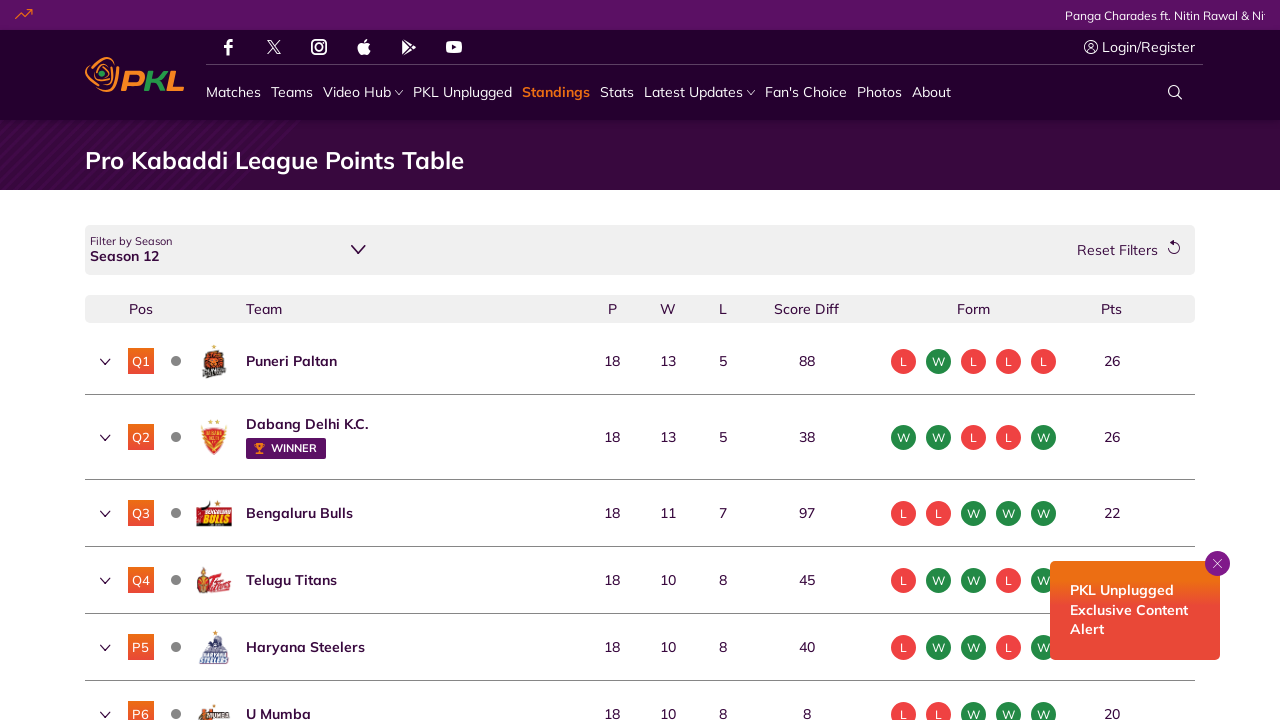

Verified that first team name element is visible
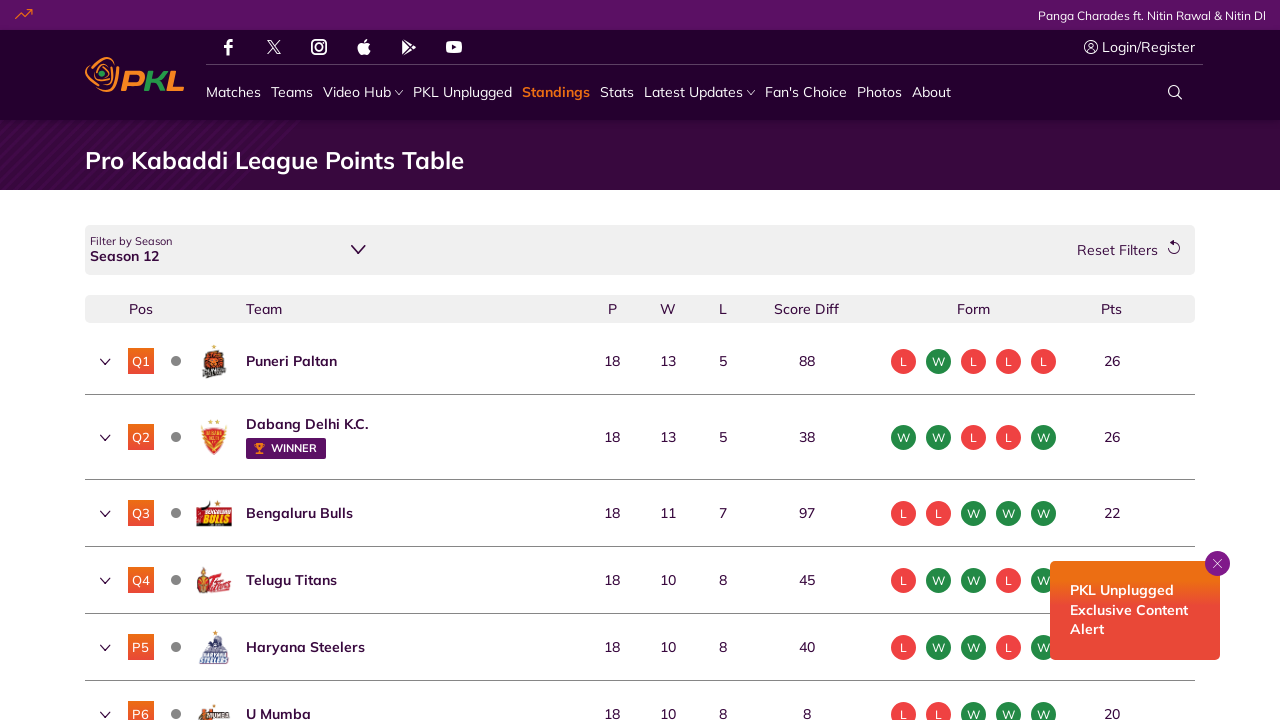

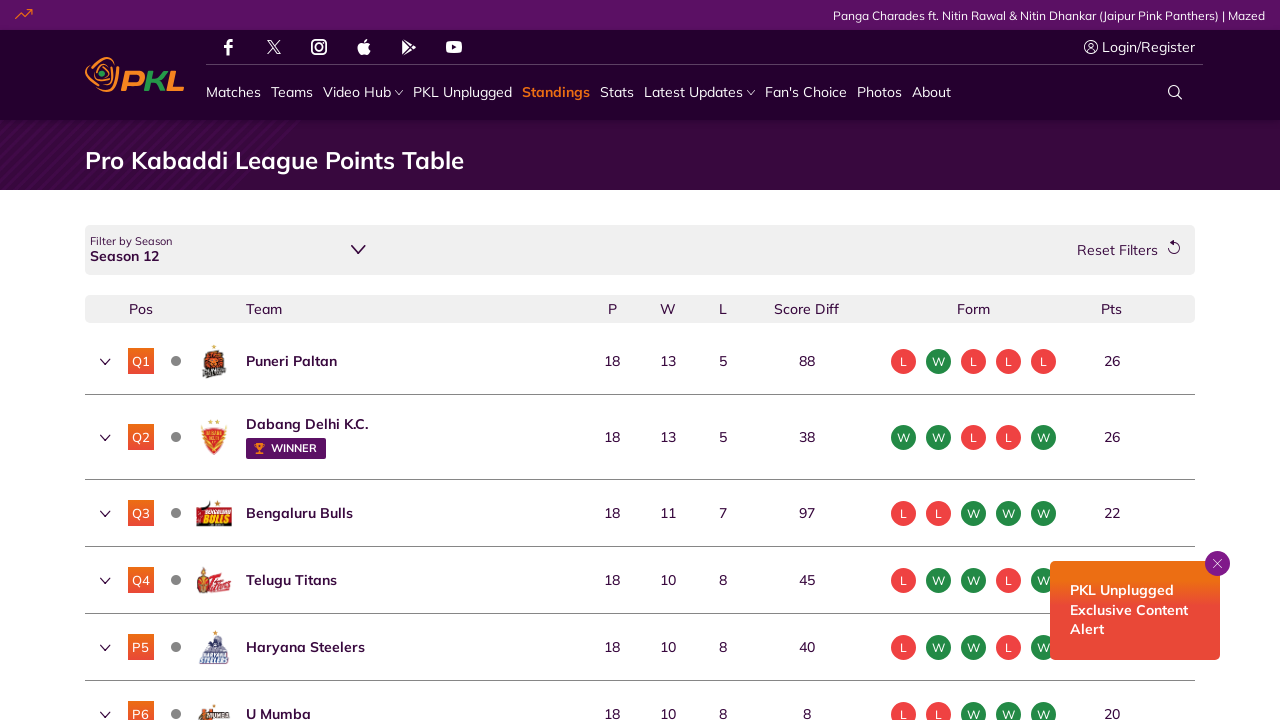